Tests passenger selection dropdown by opening it and incrementing adult, child, and infant passenger counts

Starting URL: https://rahulshettyacademy.com/dropdownsPractise/

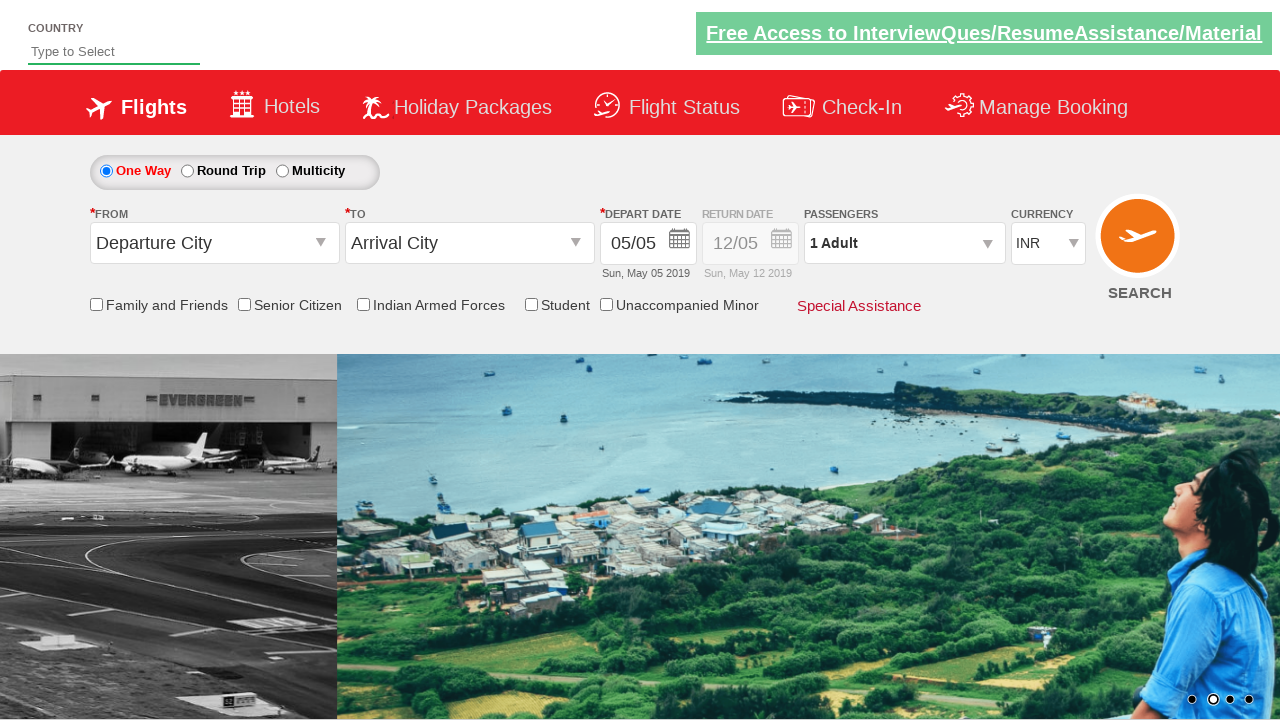

Clicked to open passenger selection dropdown at (904, 243) on #divpaxinfo
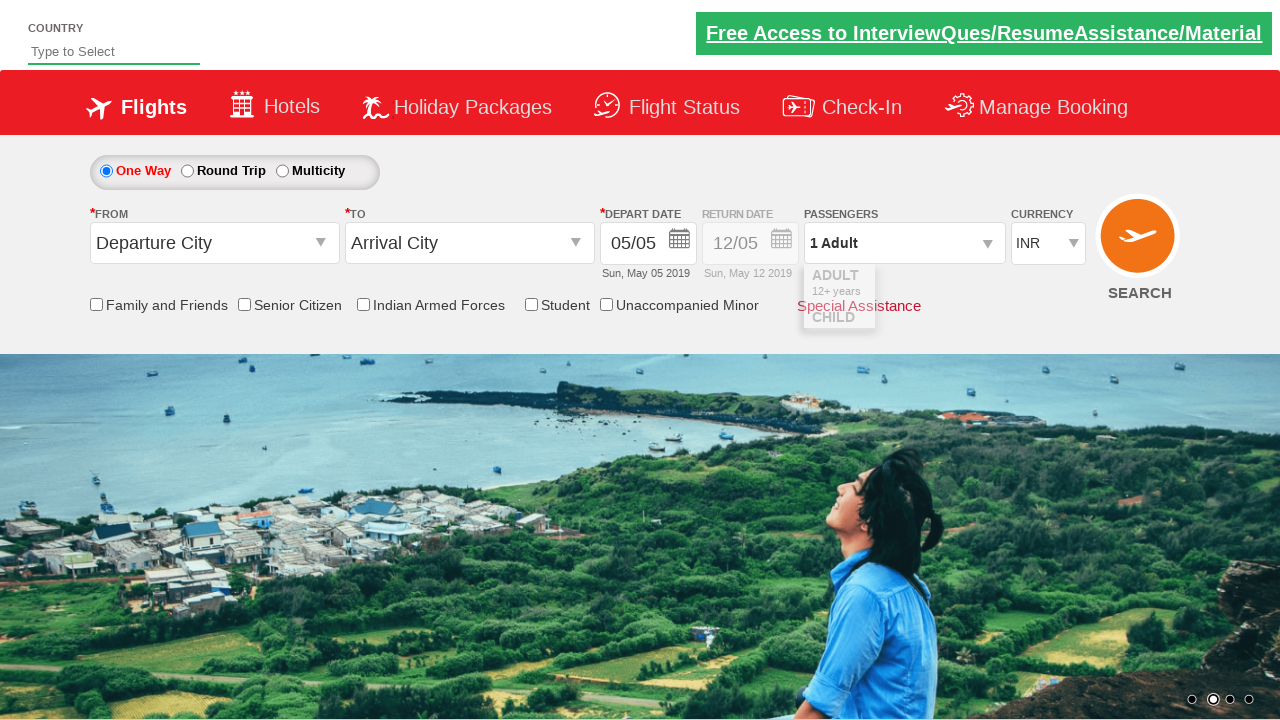

Waited for dropdown to be visible
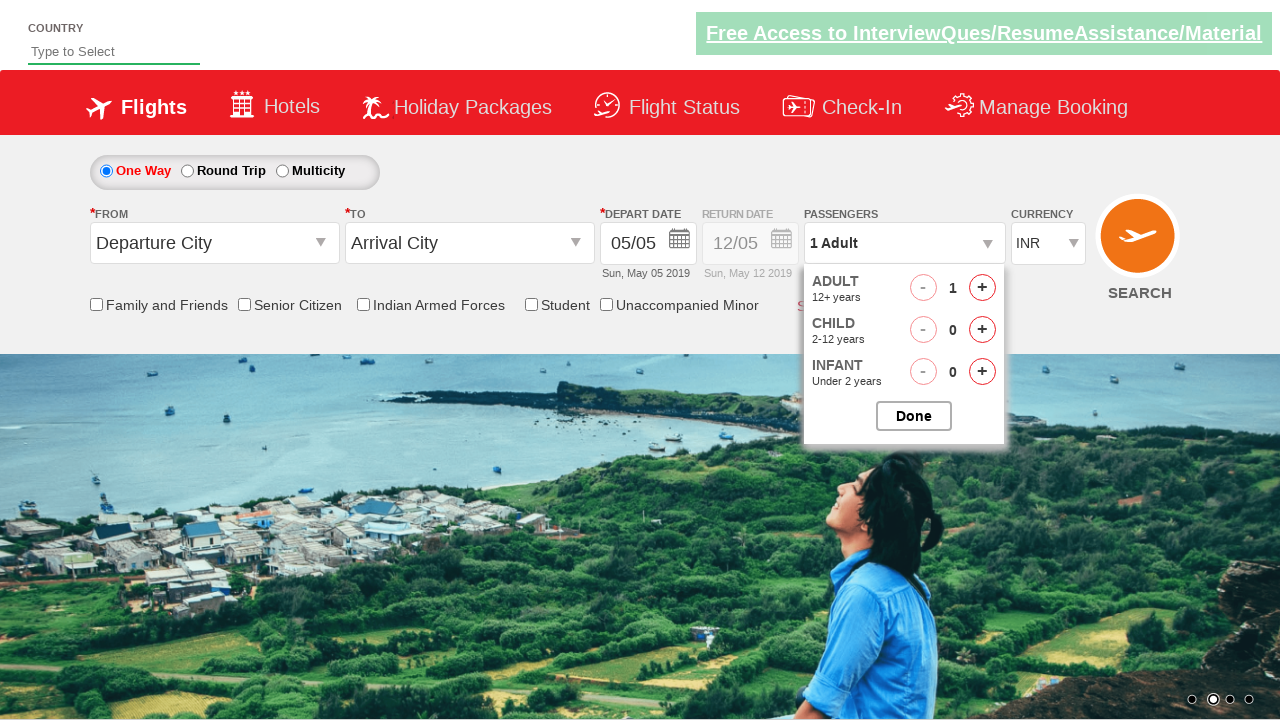

Incremented adult passenger count at (982, 288) on #hrefIncAdt
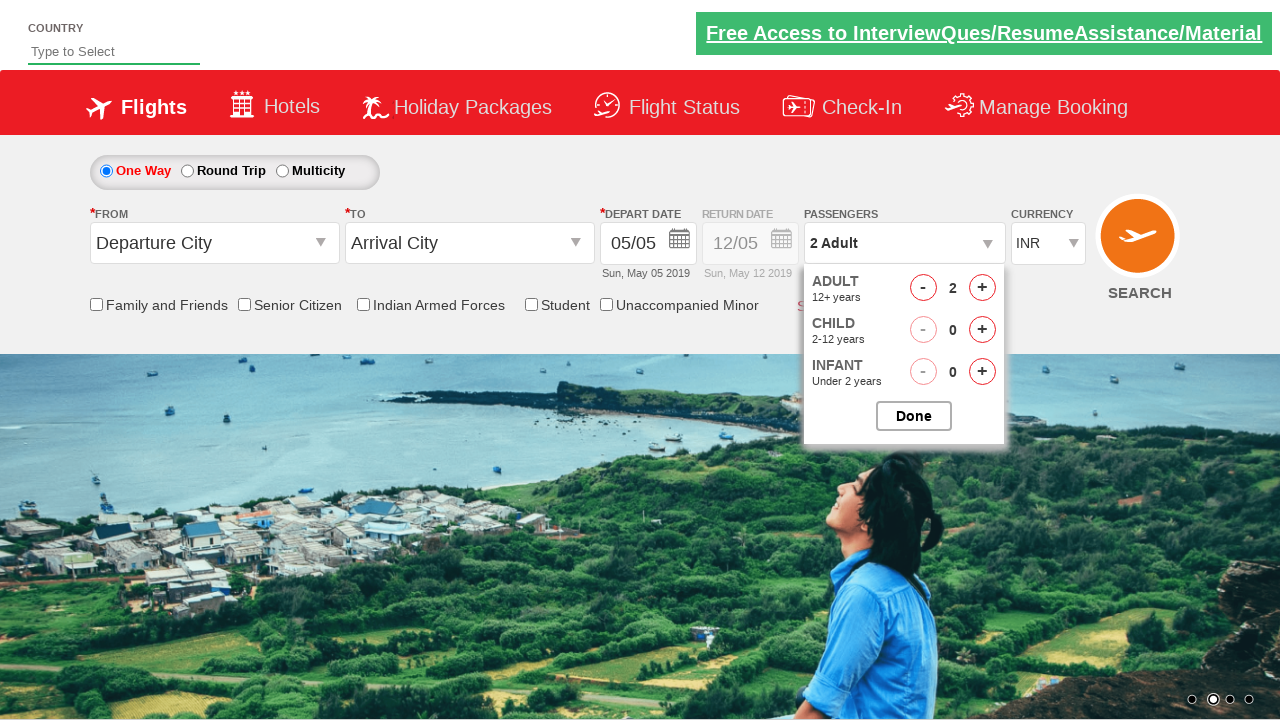

Incremented adult passenger count at (982, 288) on #hrefIncAdt
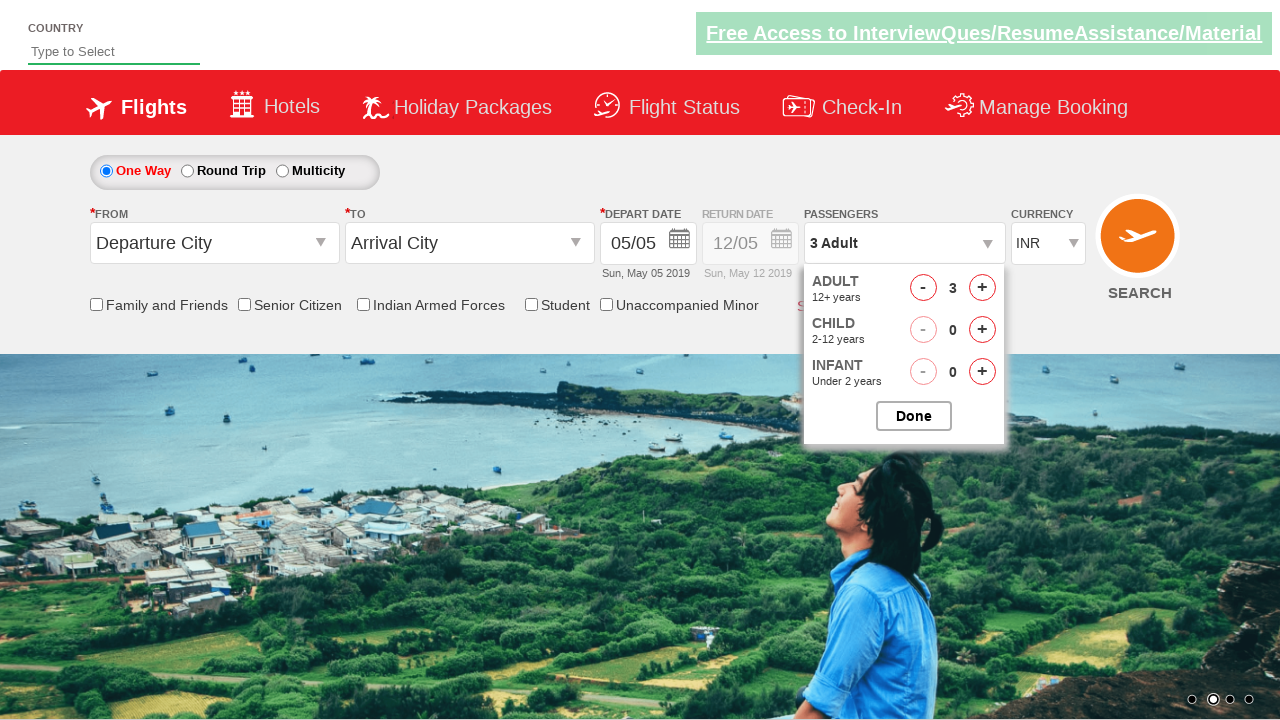

Incremented child passenger count at (982, 330) on #hrefIncChd
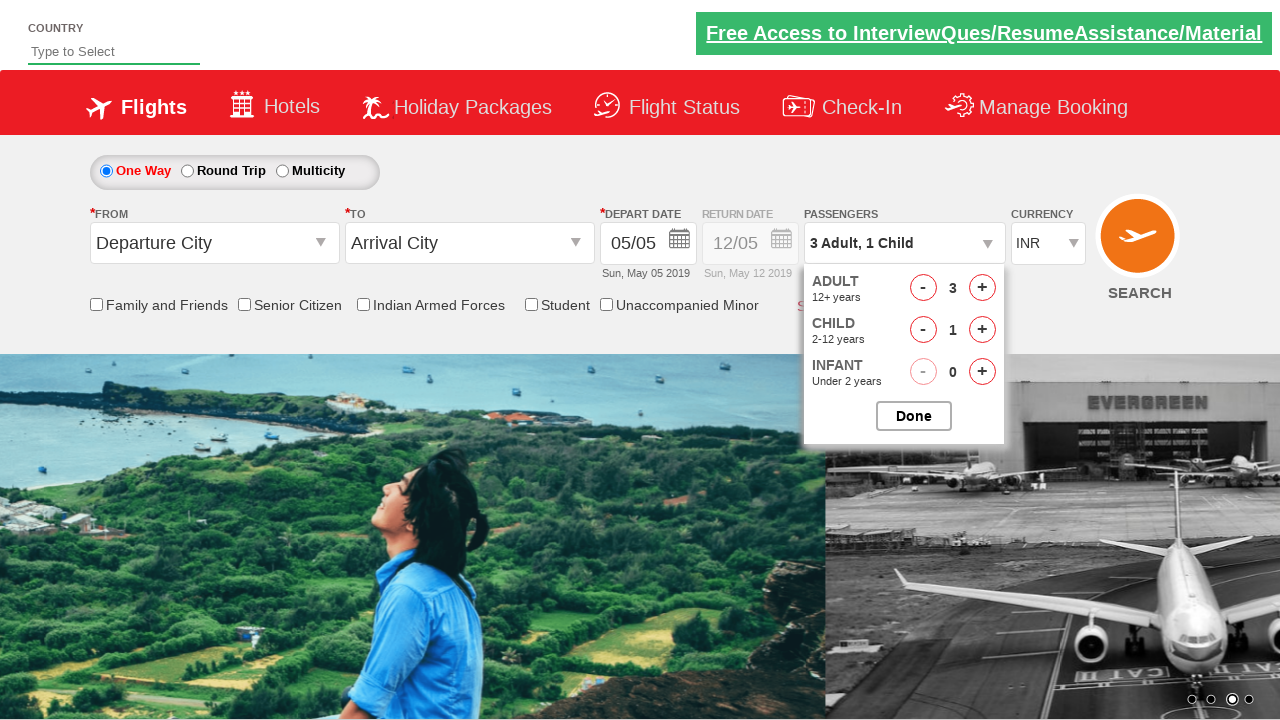

Incremented child passenger count at (982, 330) on #hrefIncChd
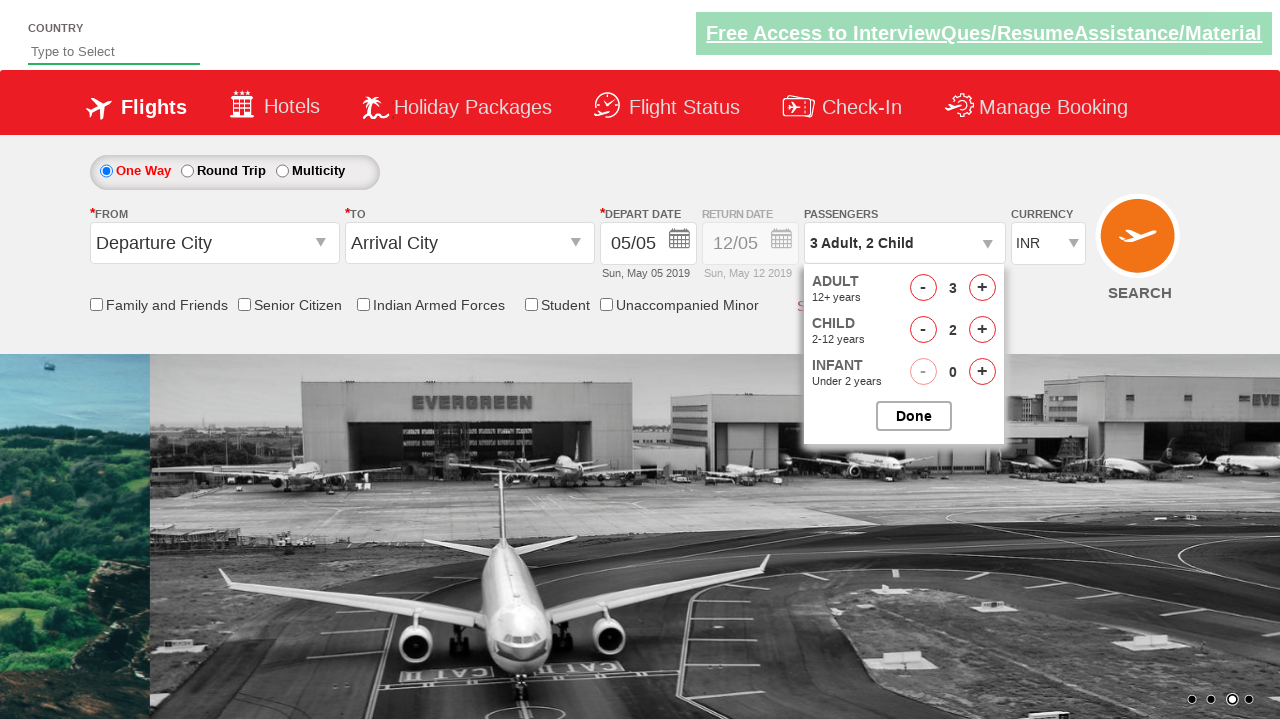

Incremented infant passenger count at (982, 372) on #hrefIncInf
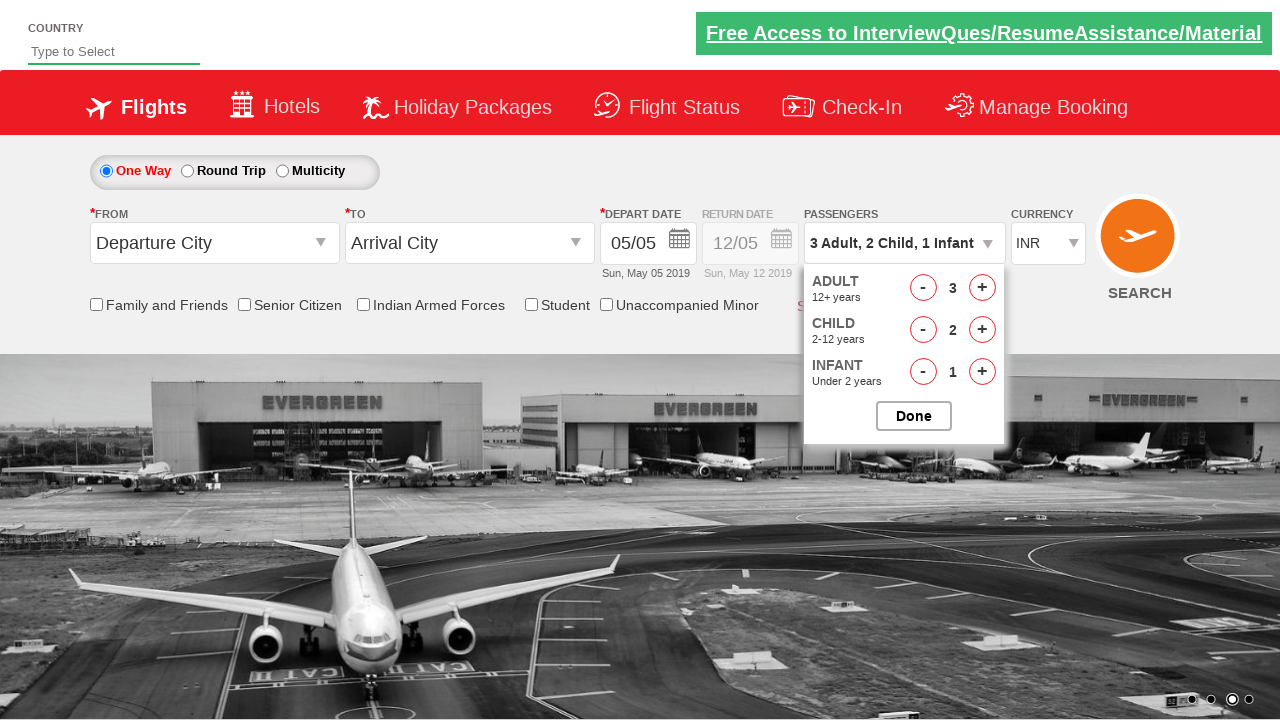

Incremented infant passenger count at (982, 372) on #hrefIncInf
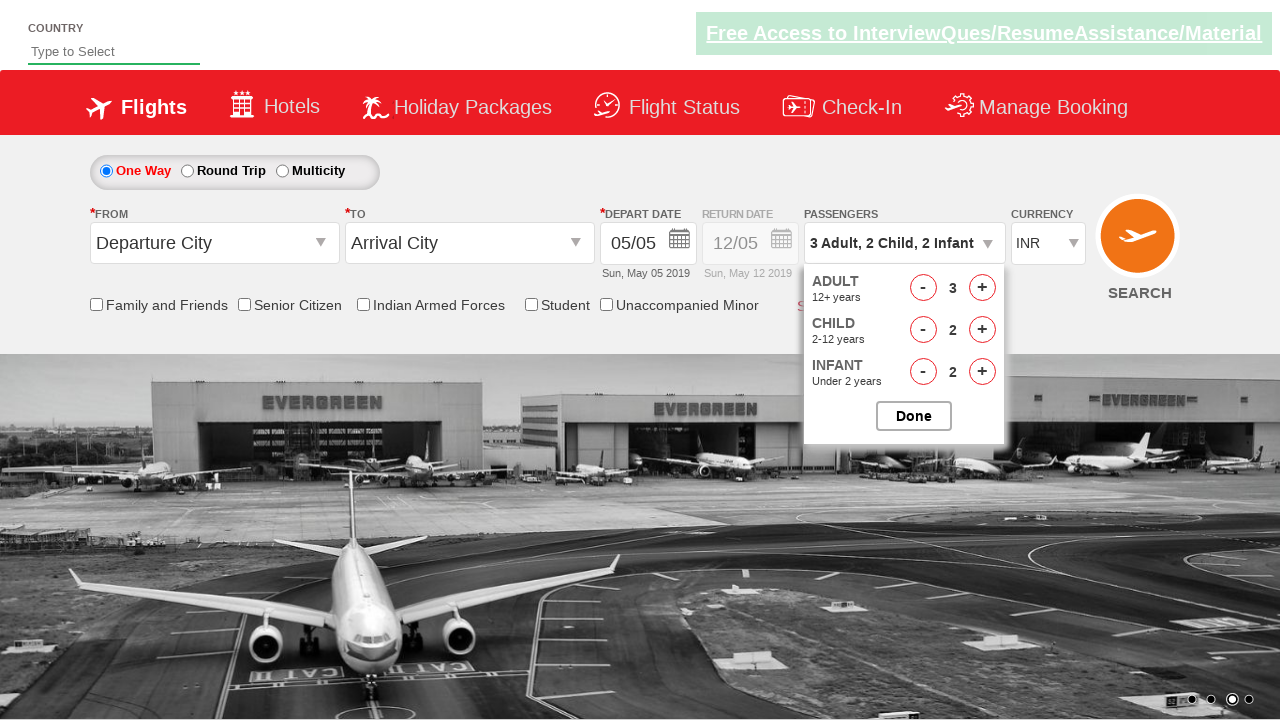

Closed the passenger selection dropdown at (914, 416) on #btnclosepaxoption
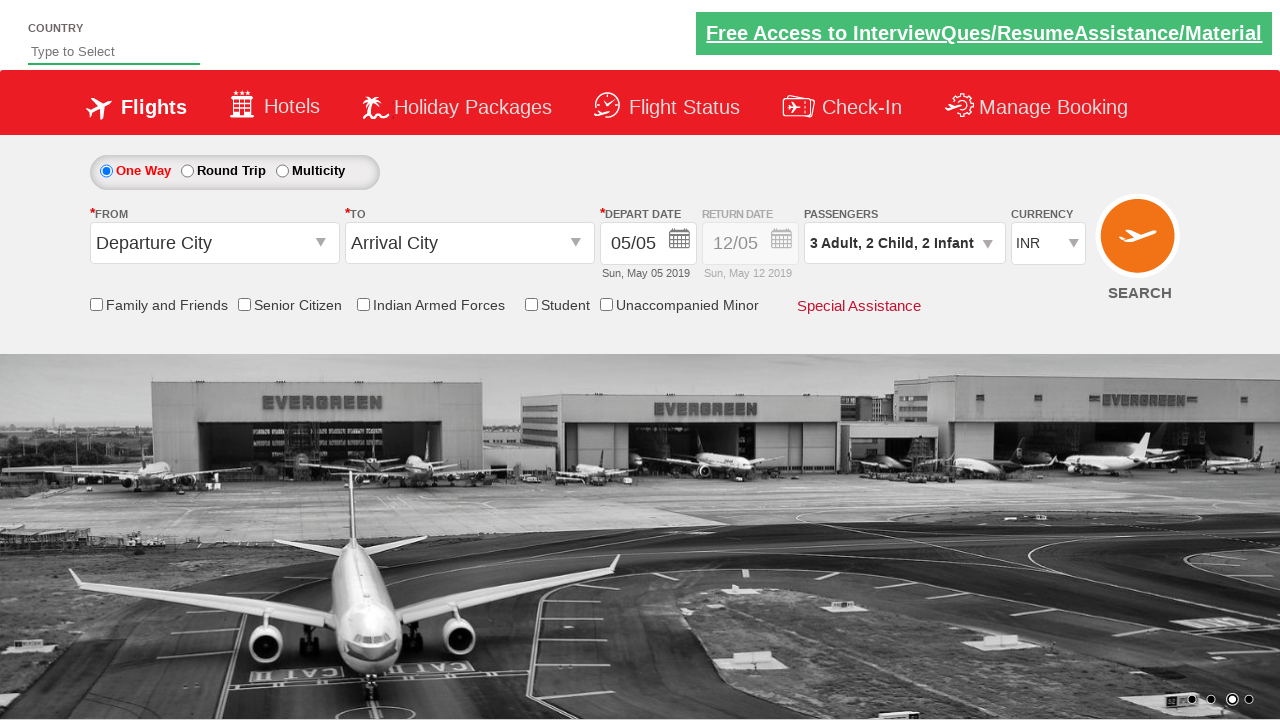

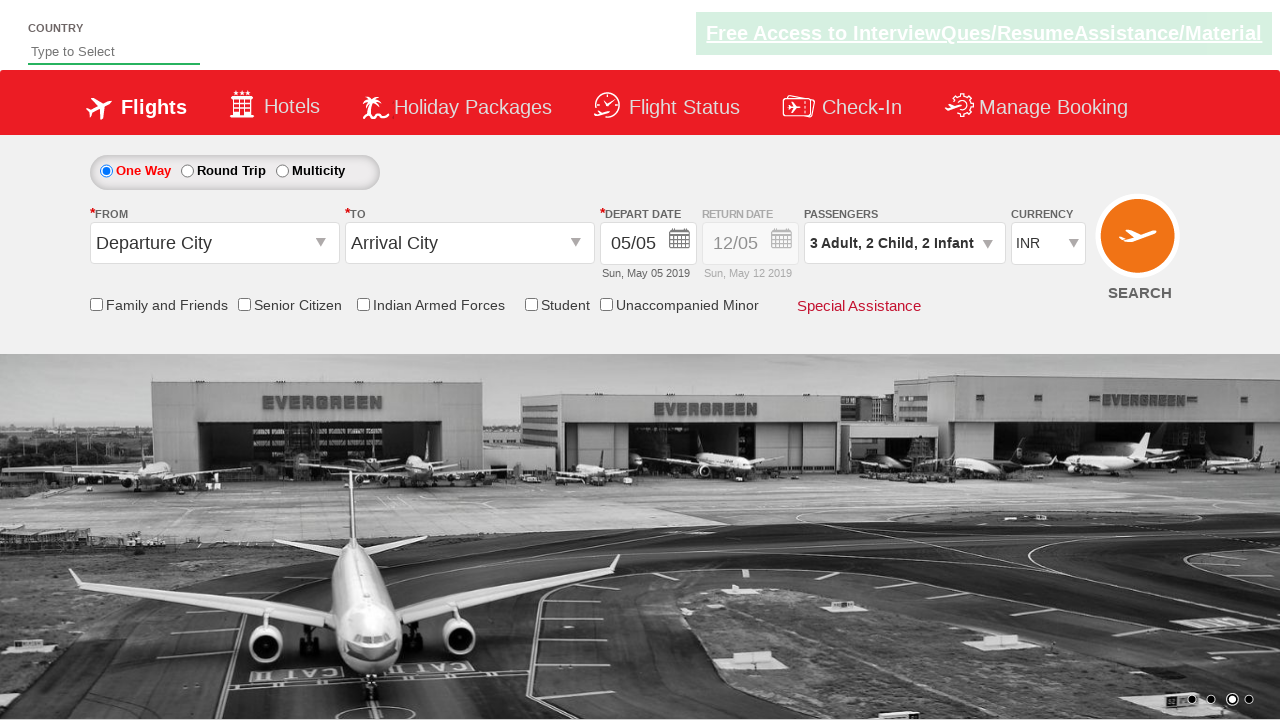